Tests dropdown selection functionality by selecting options using different methods (index, value, visible text) and validating the selections

Starting URL: https://demoqa.com/select-menu

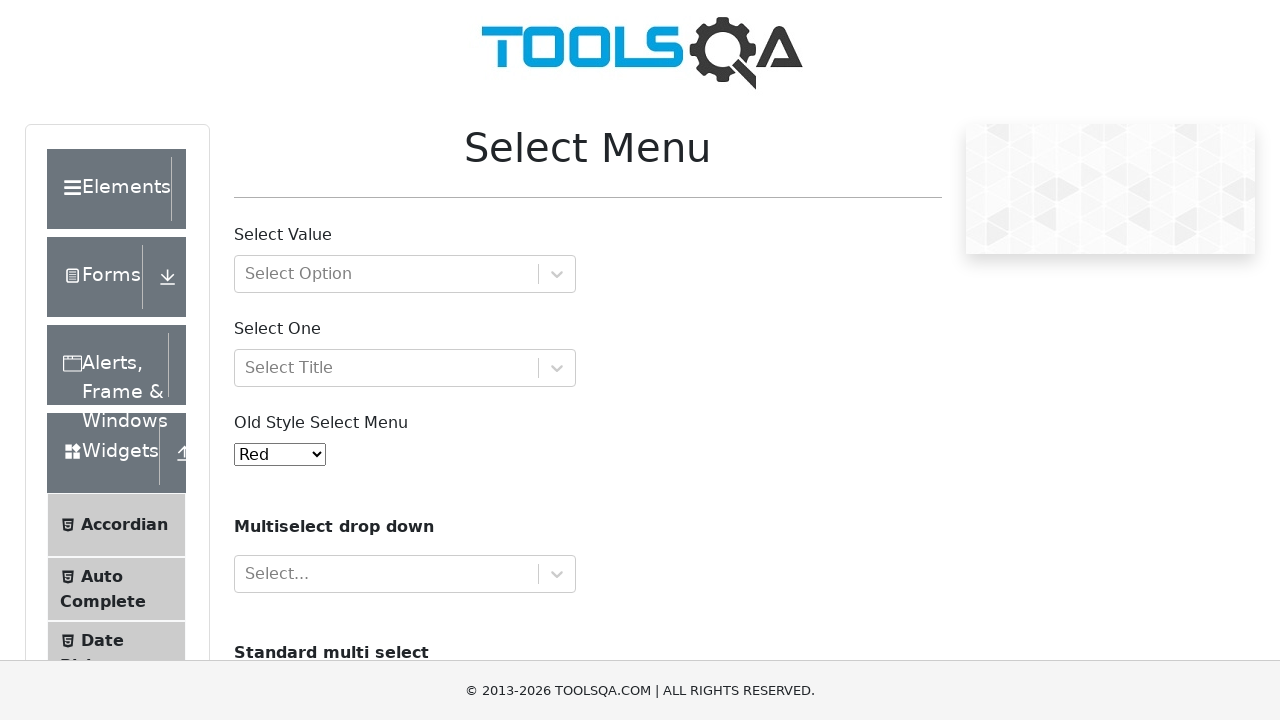

Selected Yellow option by index 3 on select#oldSelectMenu
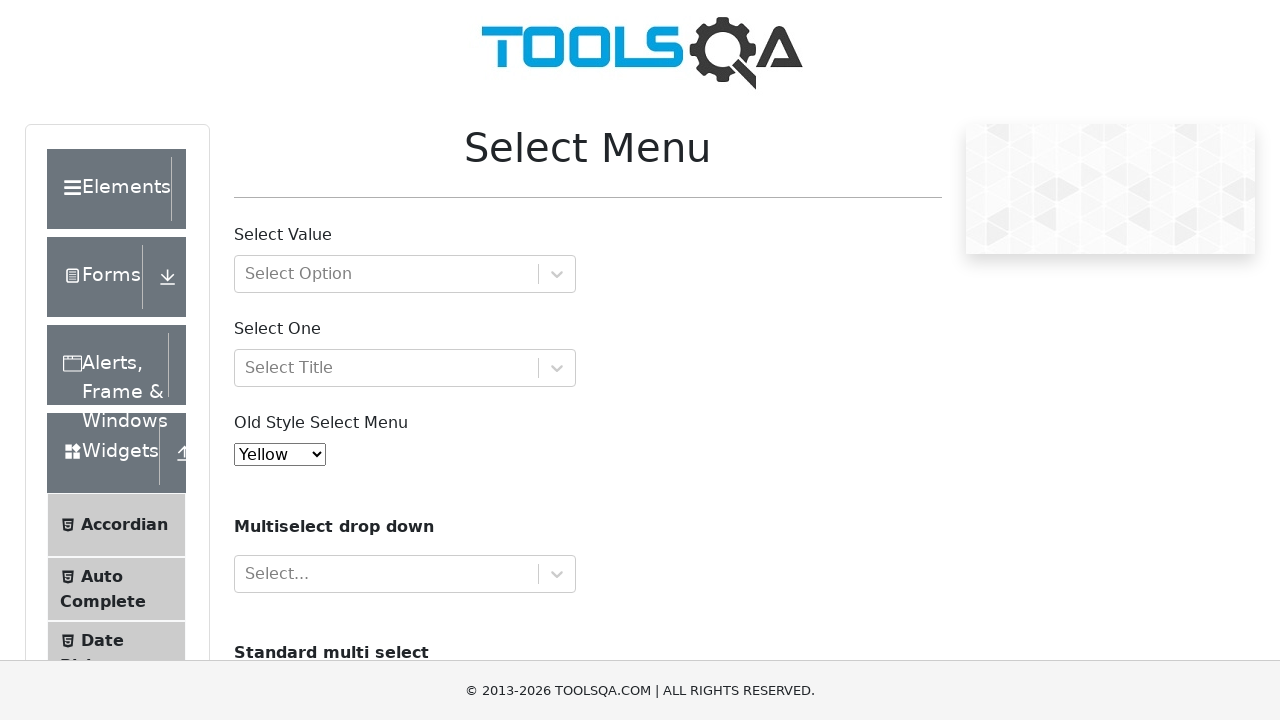

Retrieved selected value from dropdown
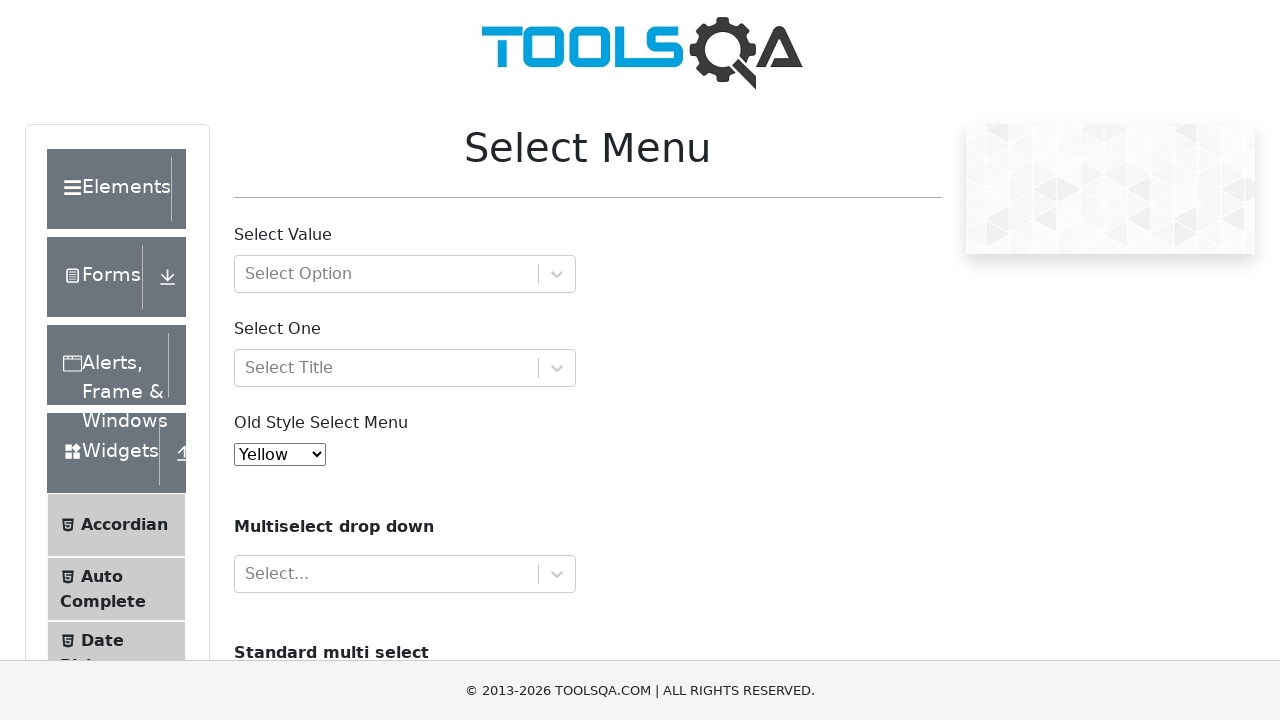

Verified Yellow is selected
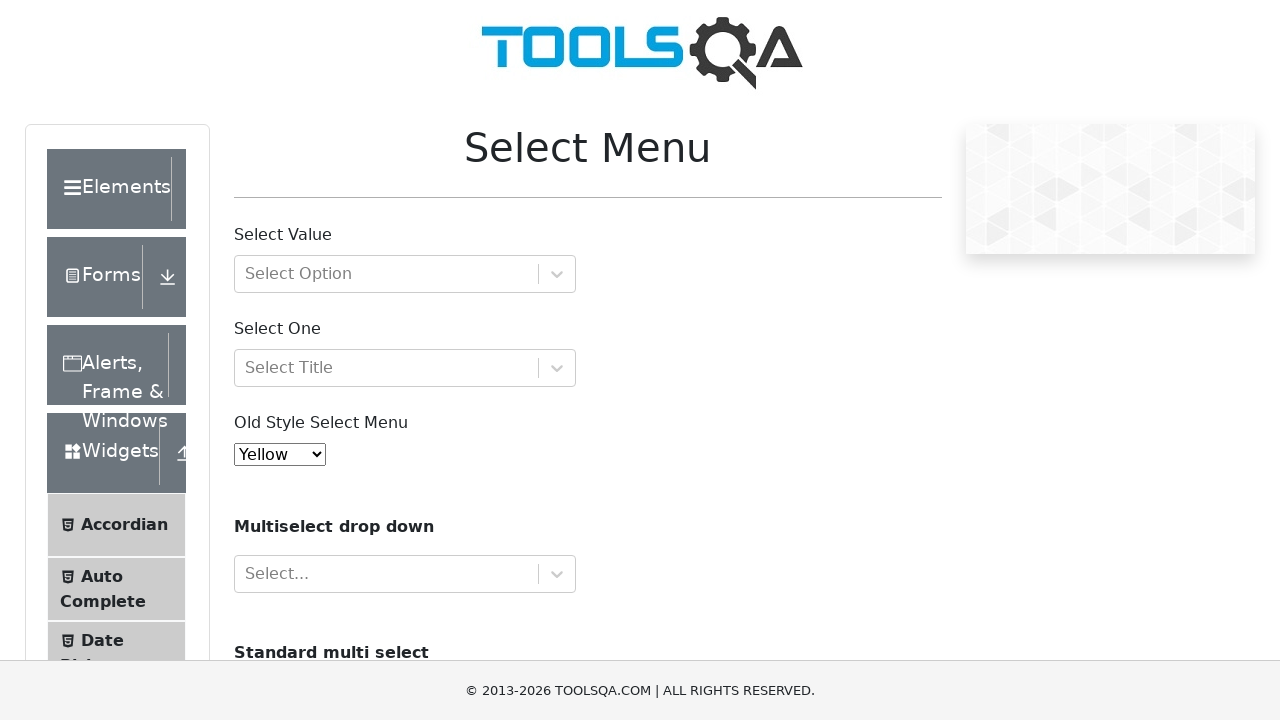

Selected Red option by value 'red' on select#oldSelectMenu
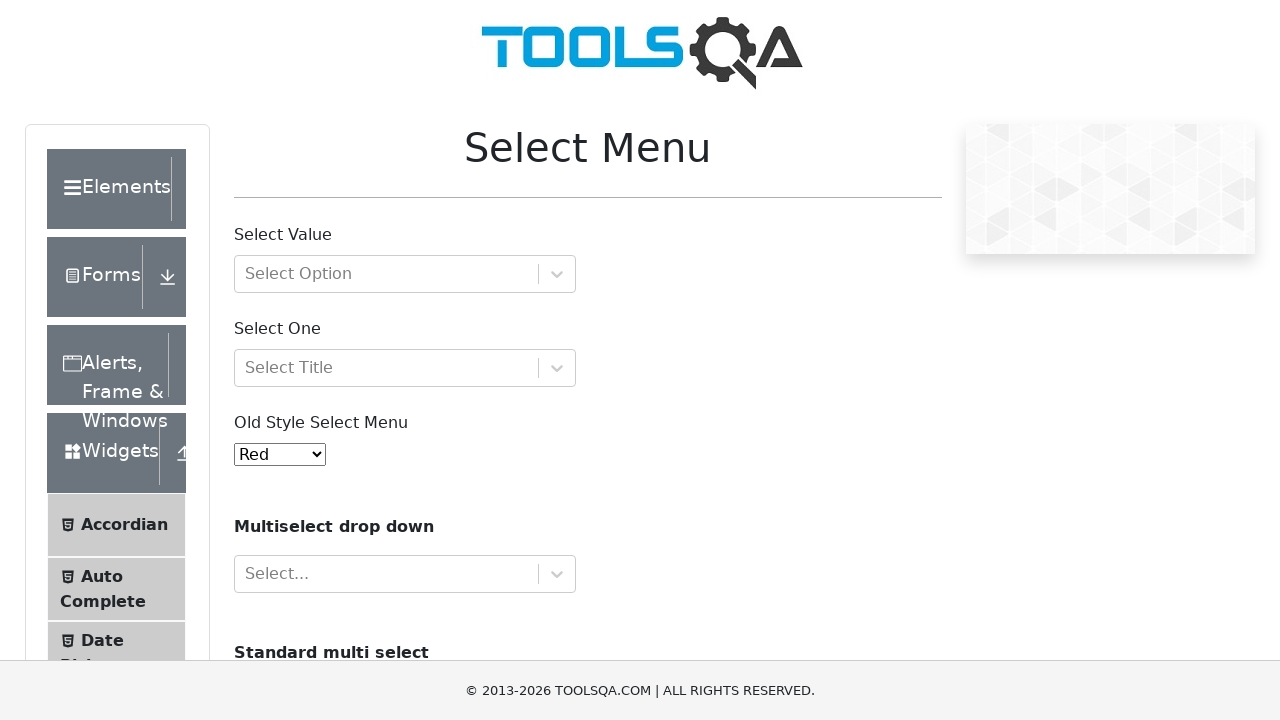

Verified Red is selected
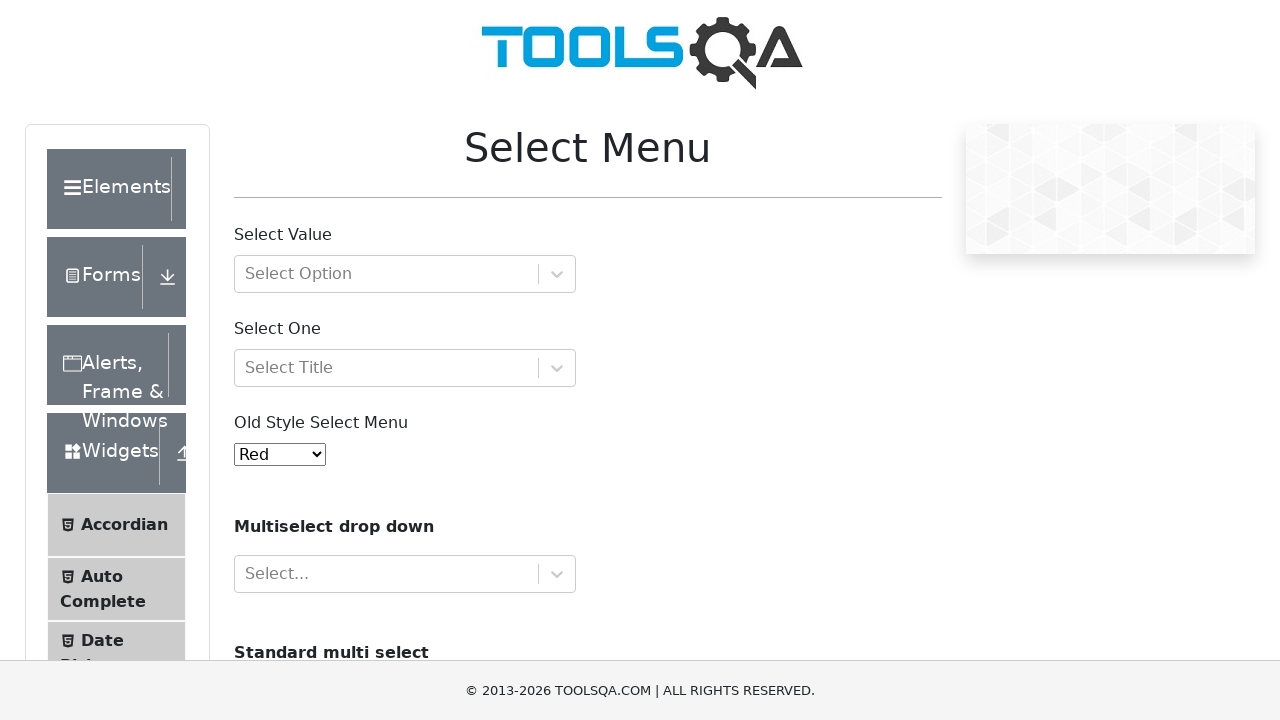

Selected White option by visible text 'White' on select#oldSelectMenu
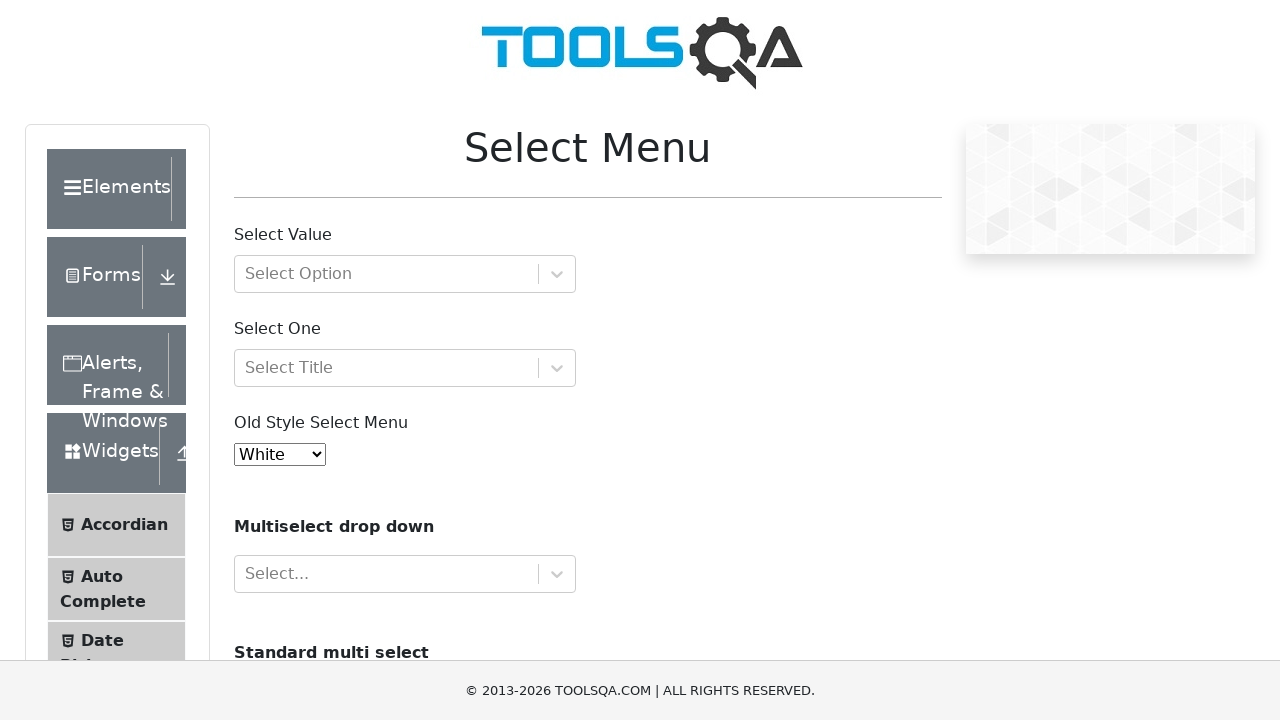

Verified White is selected
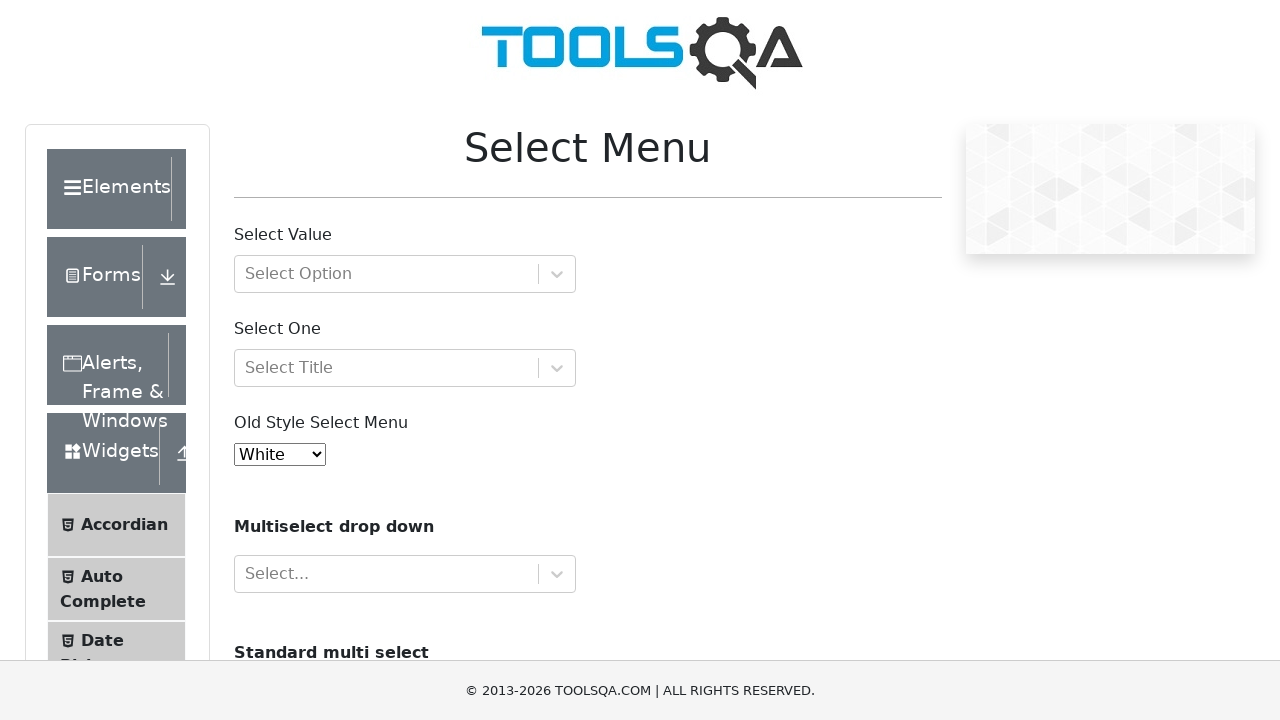

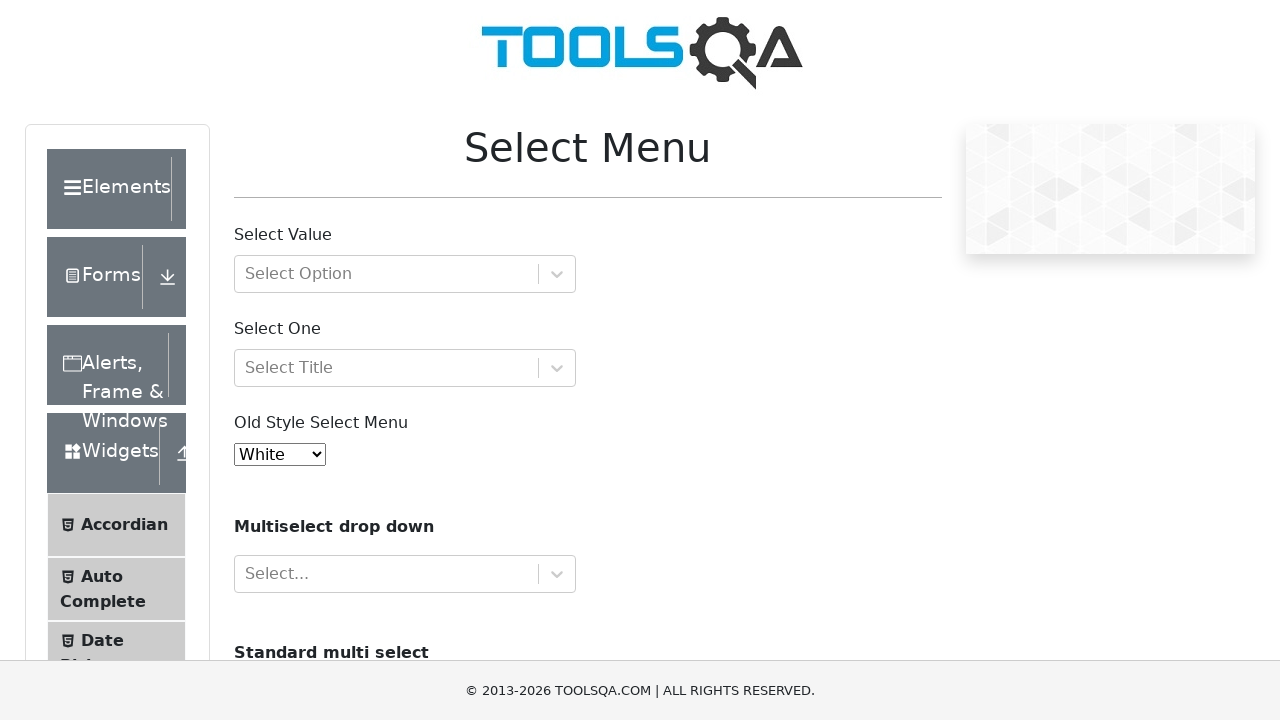